Navigates to WiseQuarter.com and retrieves the page title

Starting URL: http://www.wisequarter.com

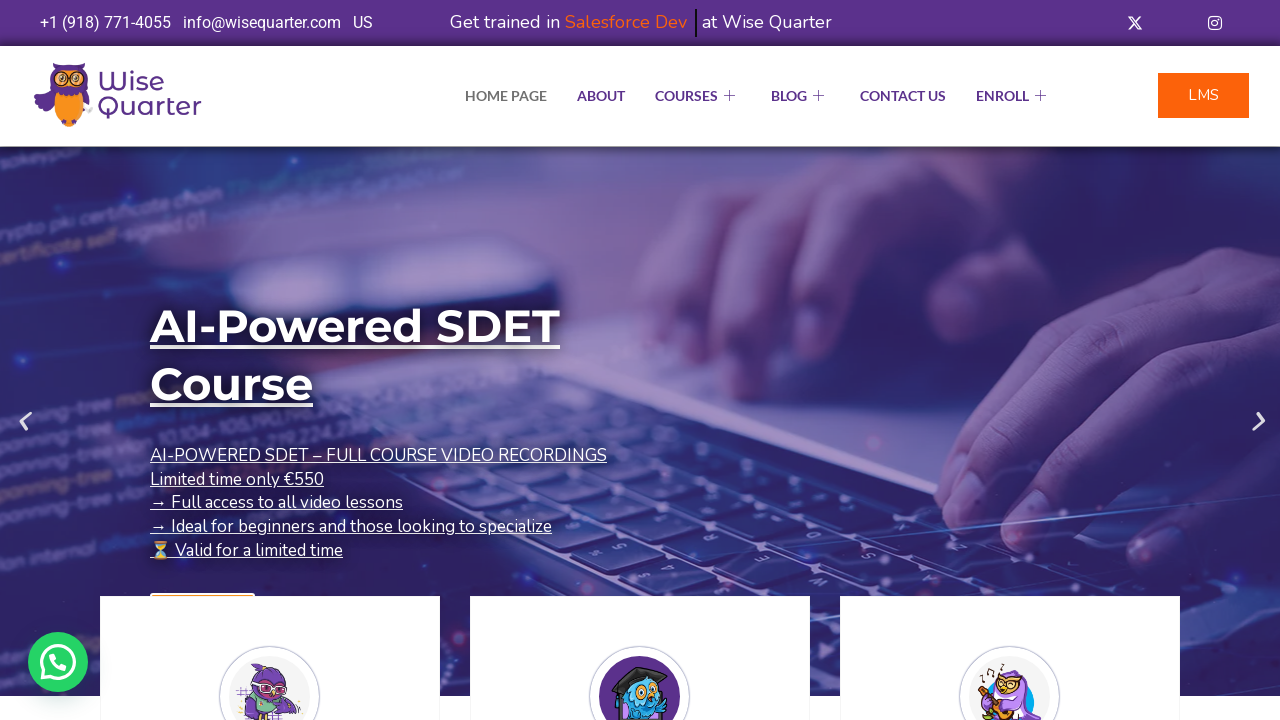

Navigated to http://www.wisequarter.com
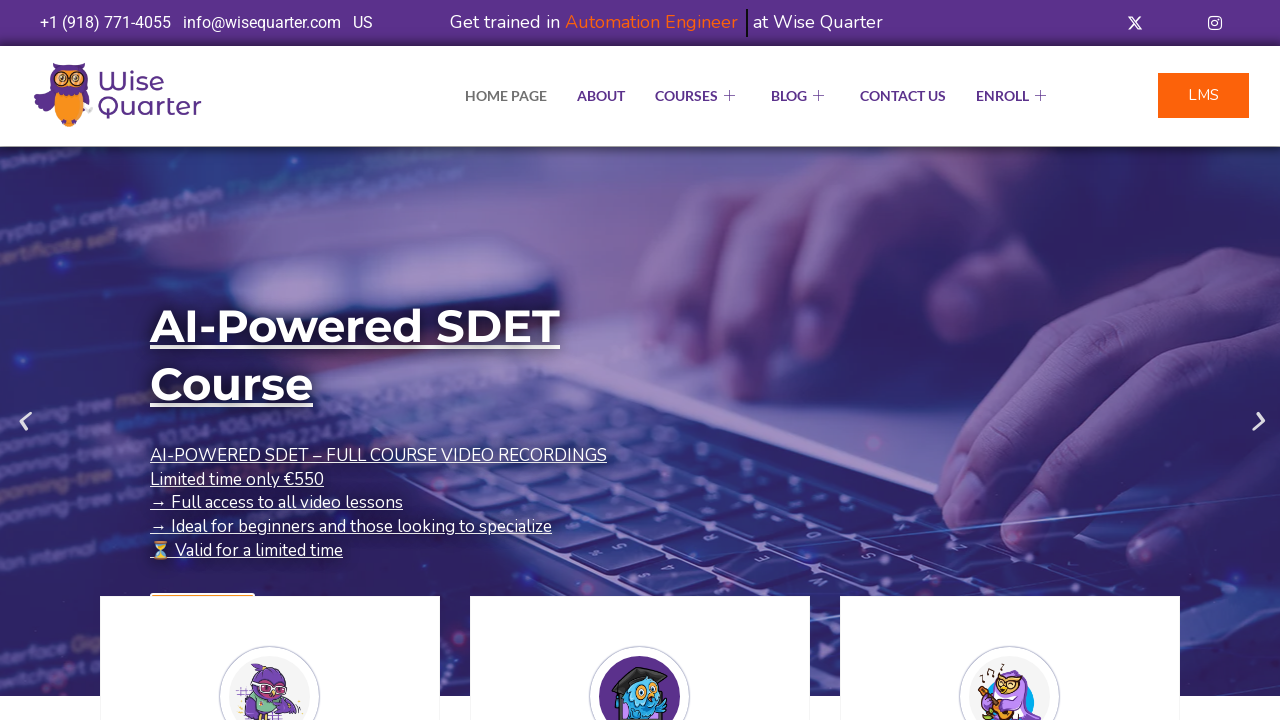

Retrieved page title: IT Bootcamp Courses, Online Classes - Wise Quarter Course
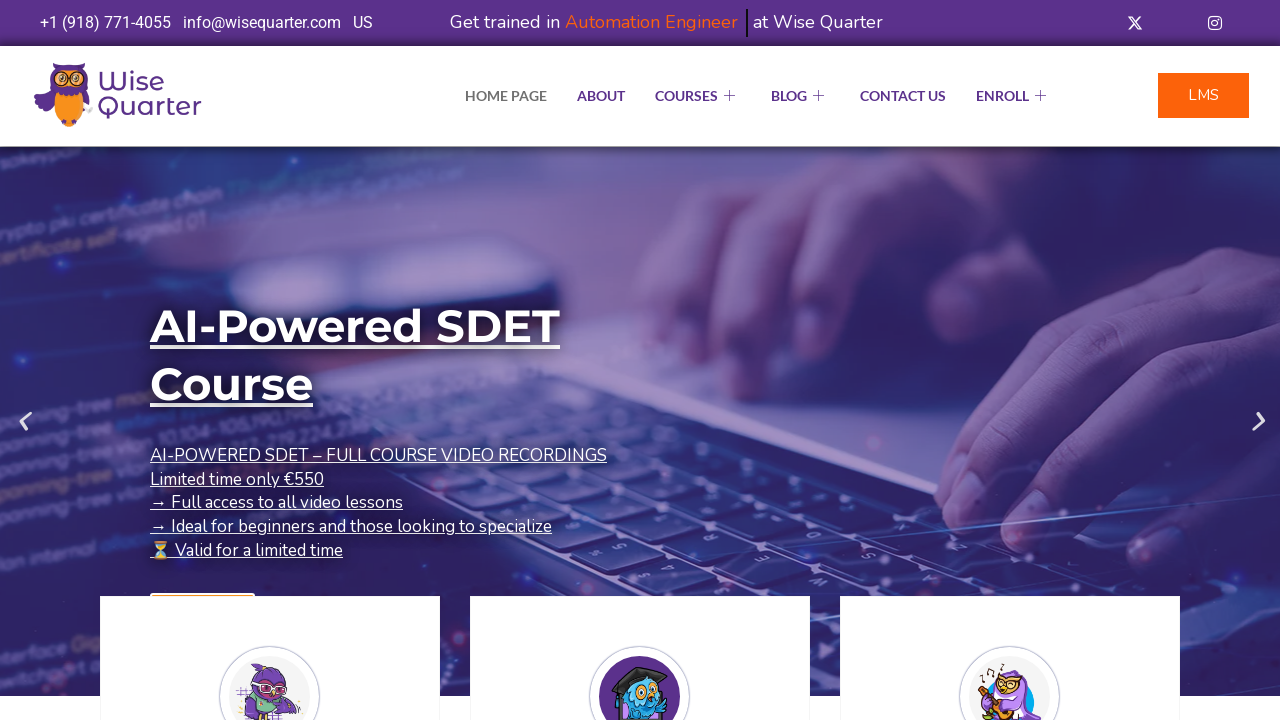

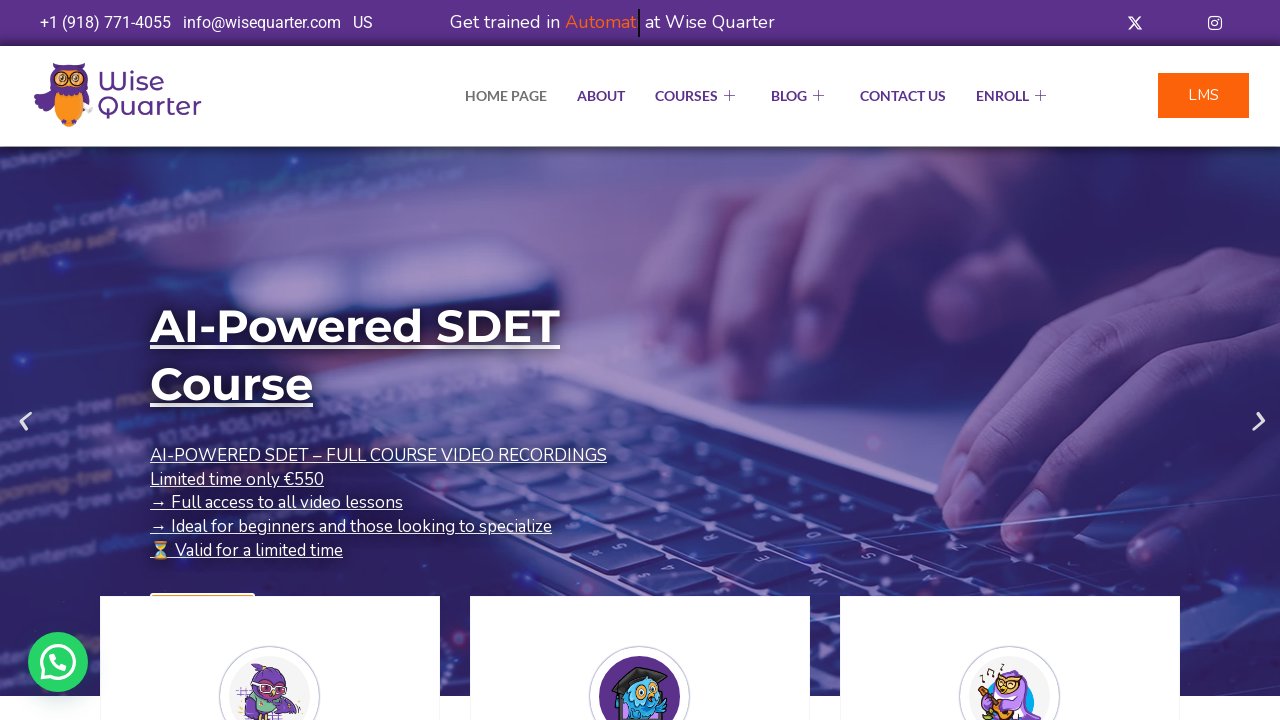